Completes a math exercise by reading a value from the page, computing a mathematical formula (log of absolute value of 12*sin(x)), entering the answer, checking a checkbox, clicking a button, and submitting the form.

Starting URL: http://suninjuly.github.io/math.html

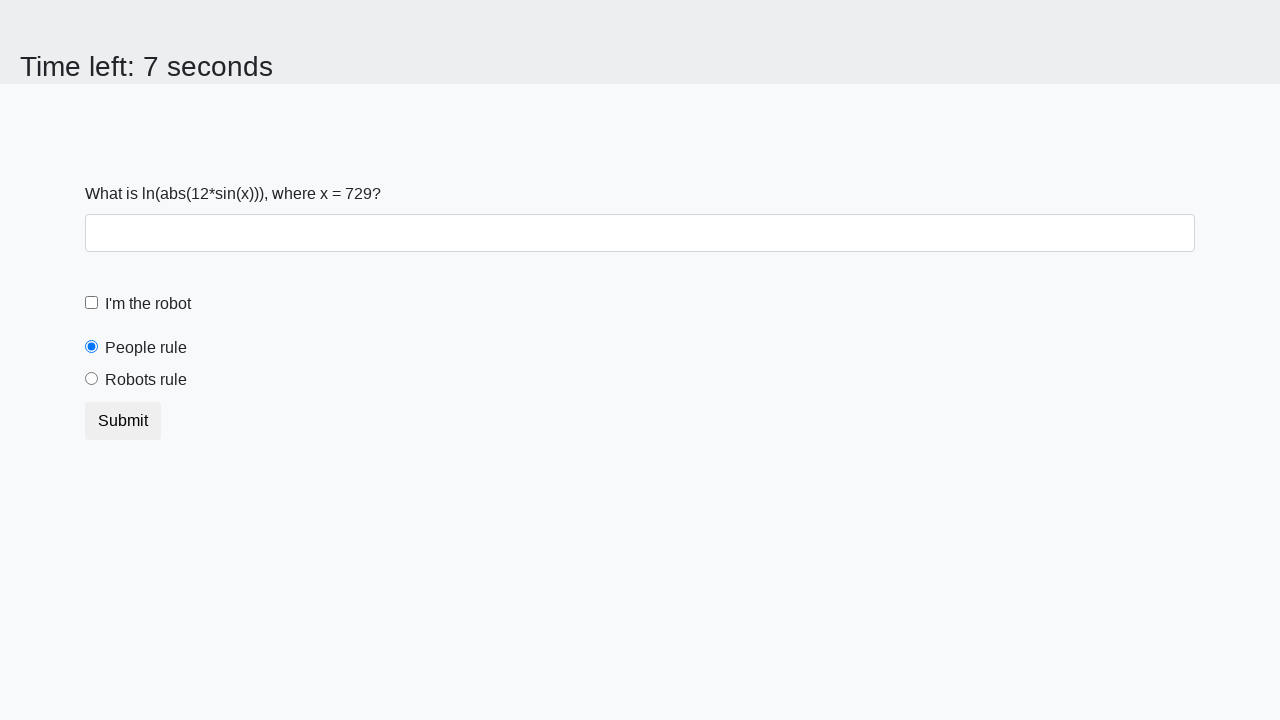

Read x value from the page
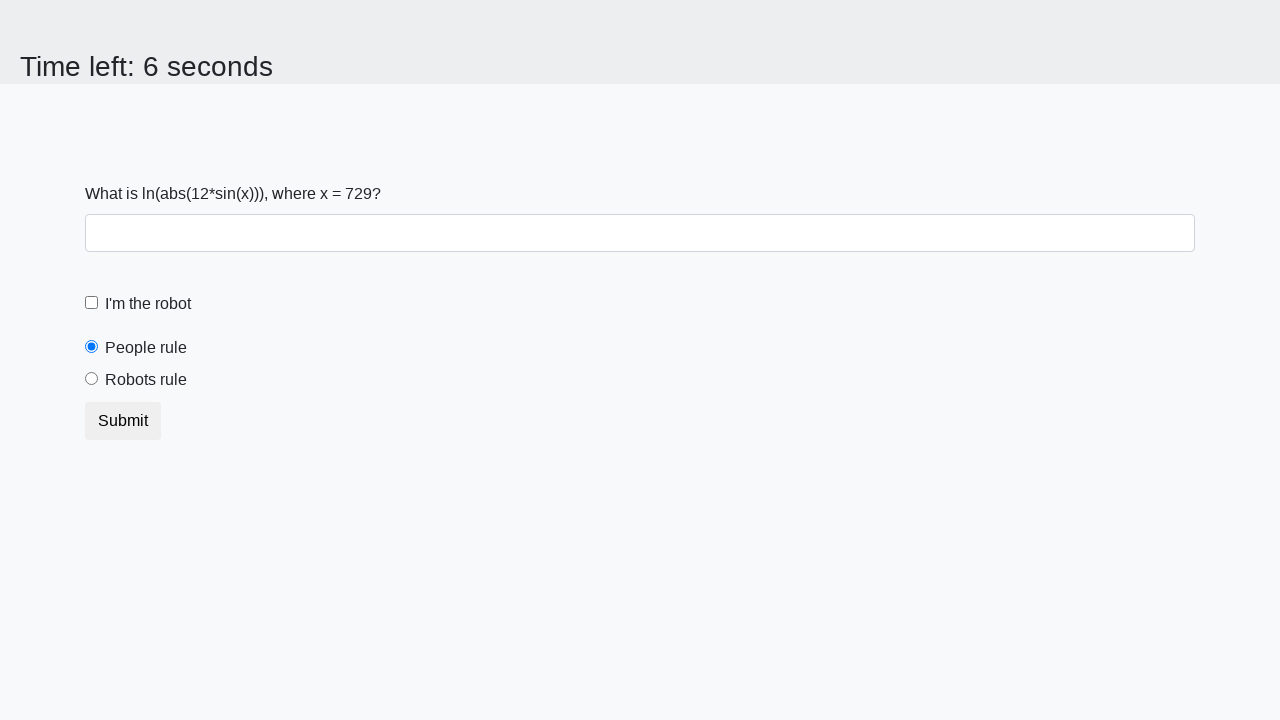

Parsed x value as integer
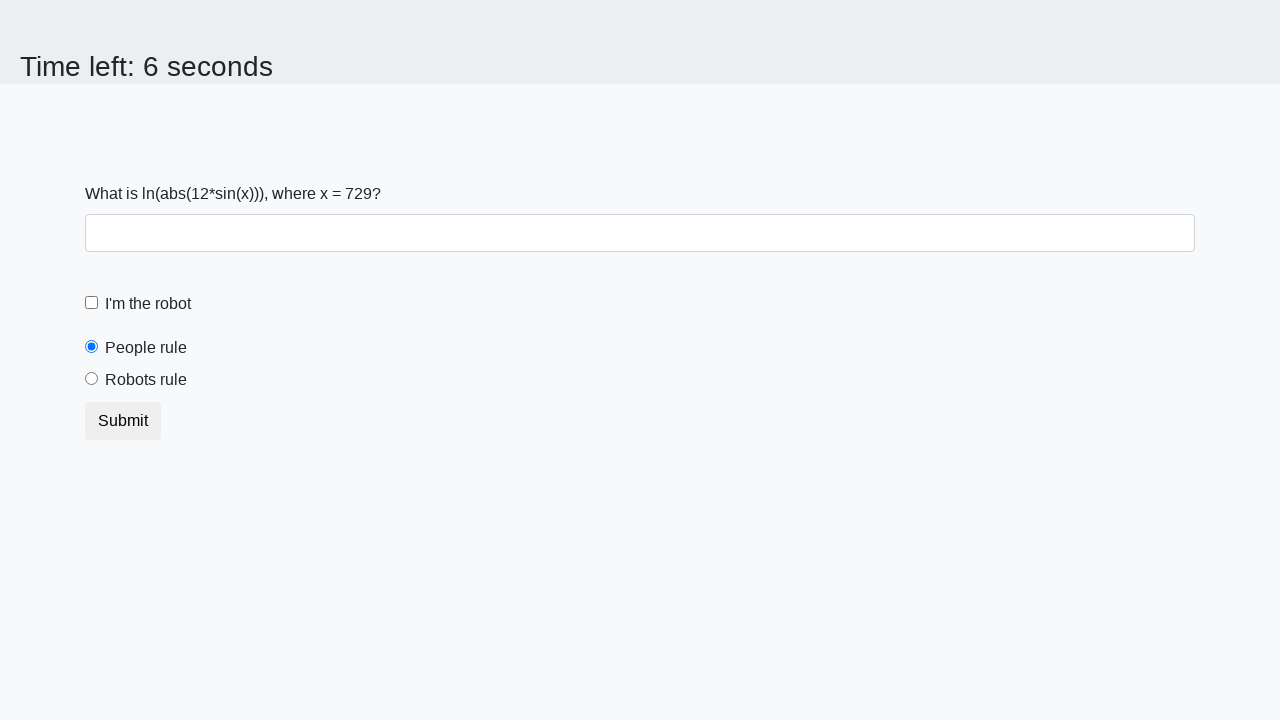

Calculated formula log(|12*sin(x)|) = 0.5873653569197157
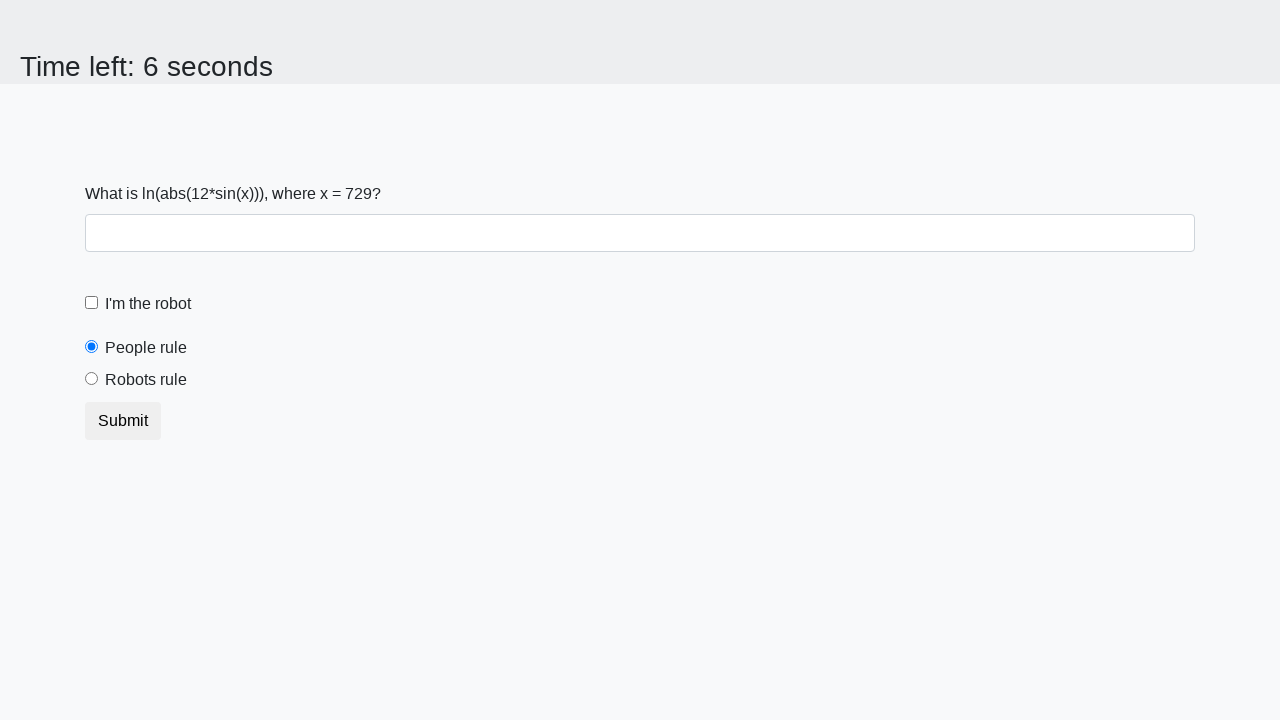

Filled answer field with calculated result 0.5873653569197157 on #answer
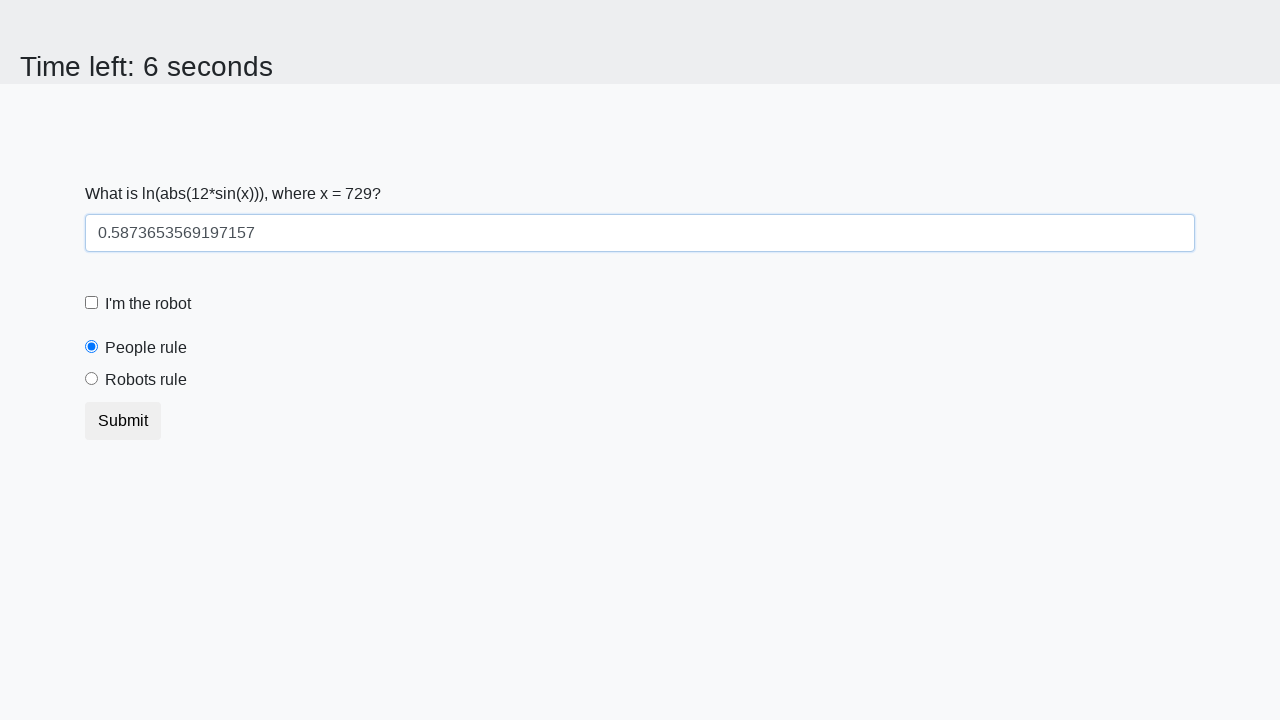

Clicked robot checkbox at (92, 303) on #robotCheckbox
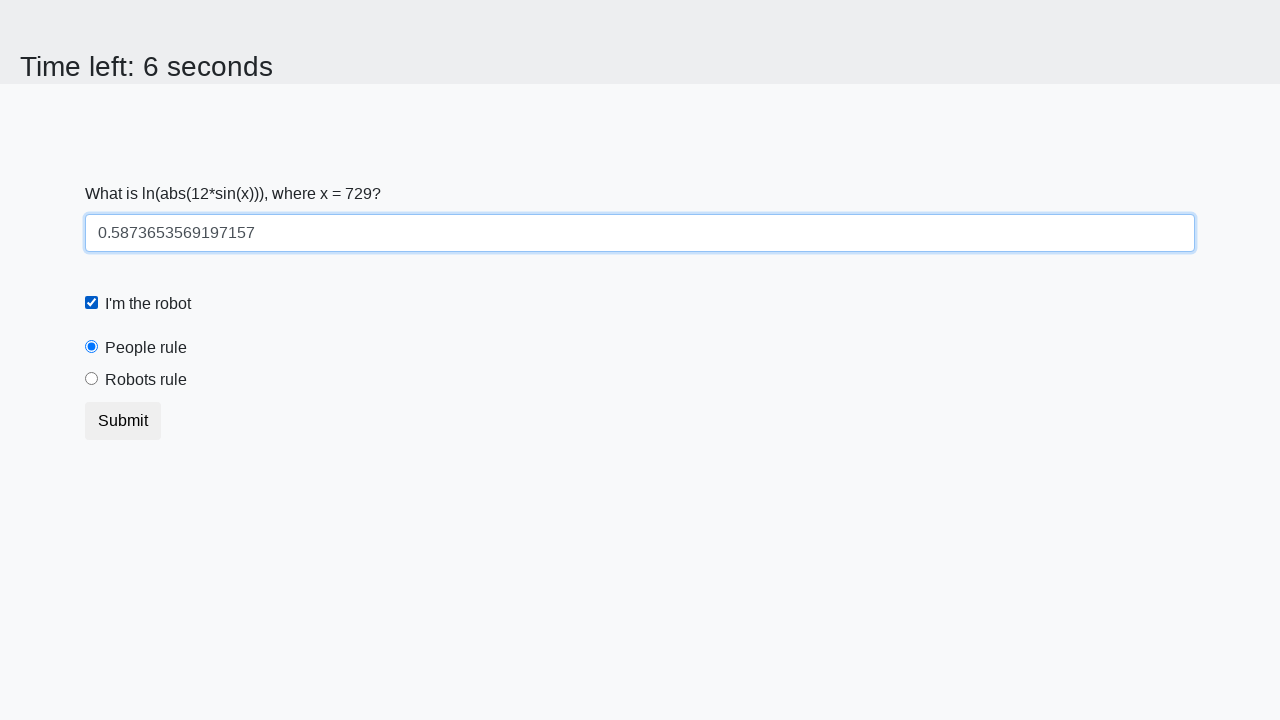

Clicked robots rule button at (92, 379) on #robotsRule
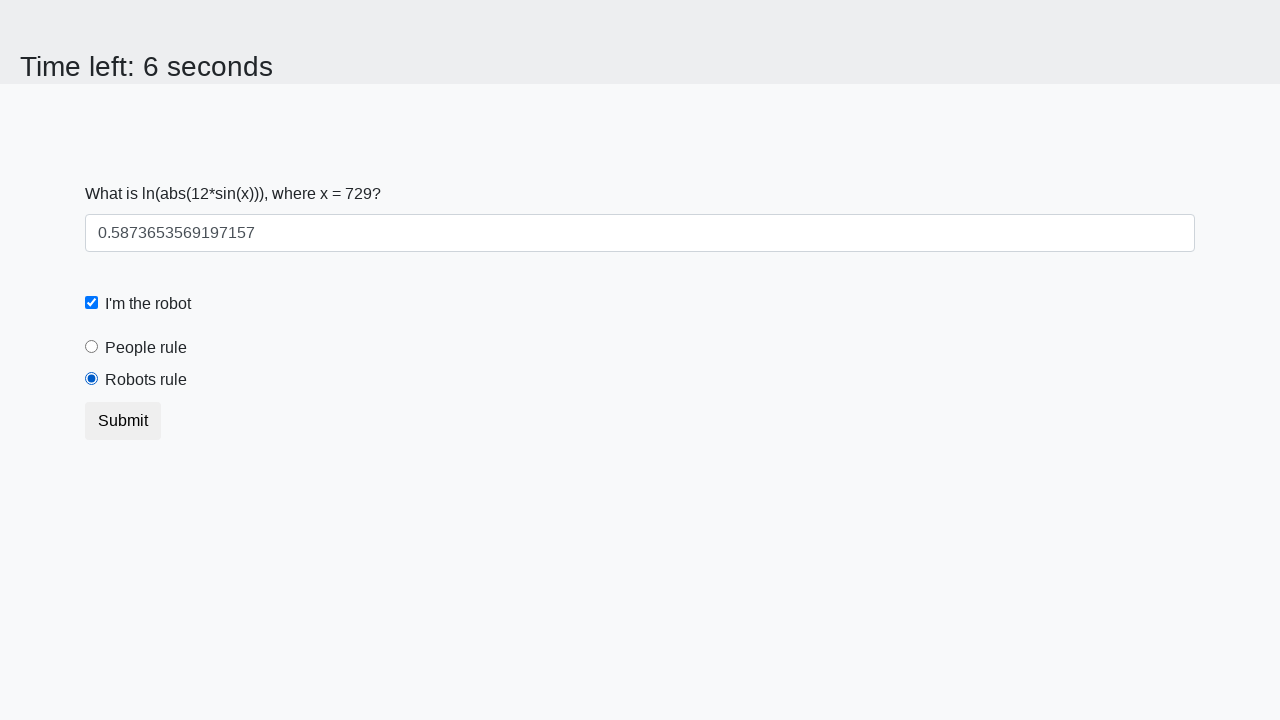

Clicked submit button to submit the form at (123, 421) on xpath=//html/body/div/form/button
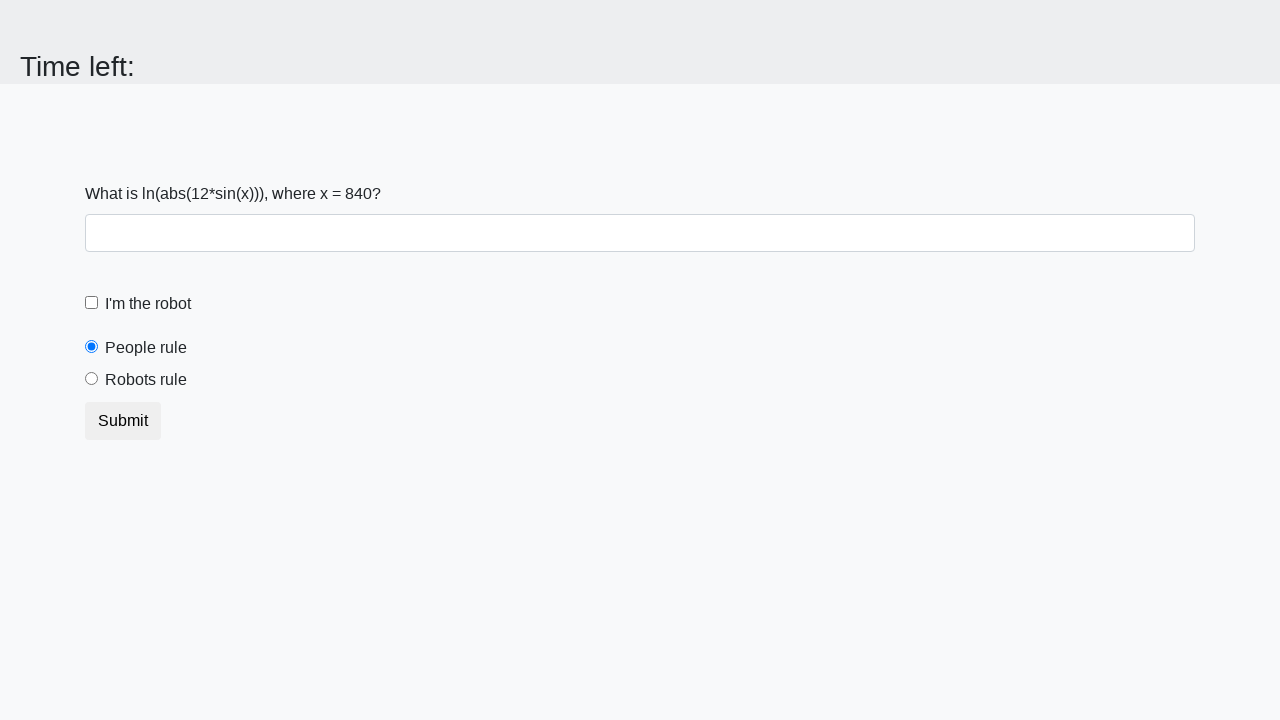

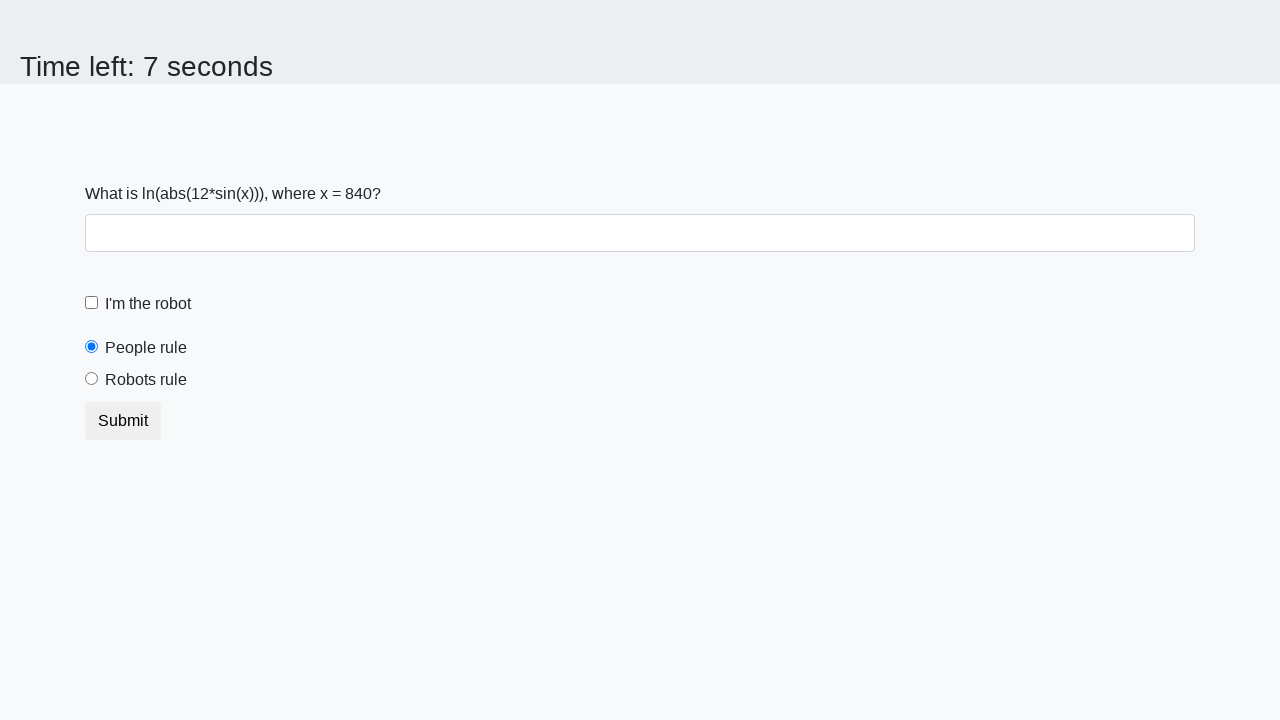